Tests opening multiple browser windows/tabs by clicking all external links (target="_blank") on the Selenium homepage, then switches back to the original window.

Starting URL: https://www.selenium.dev/

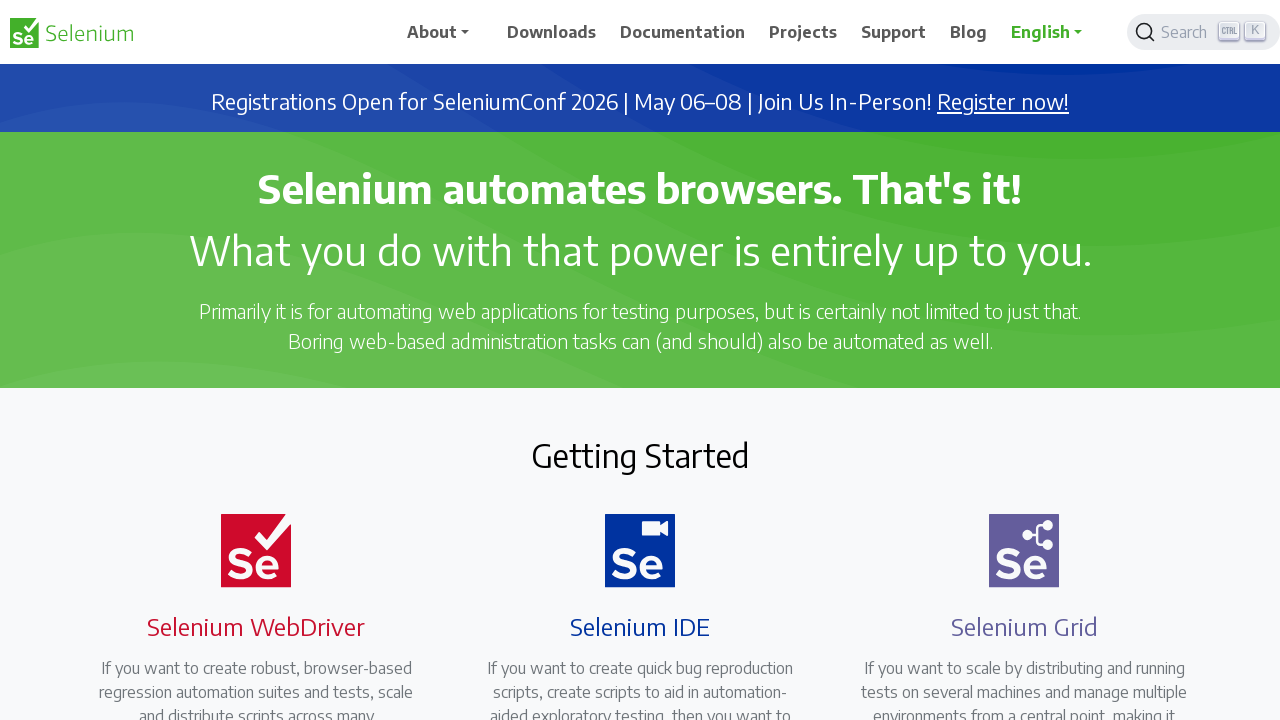

Navigated to Selenium homepage
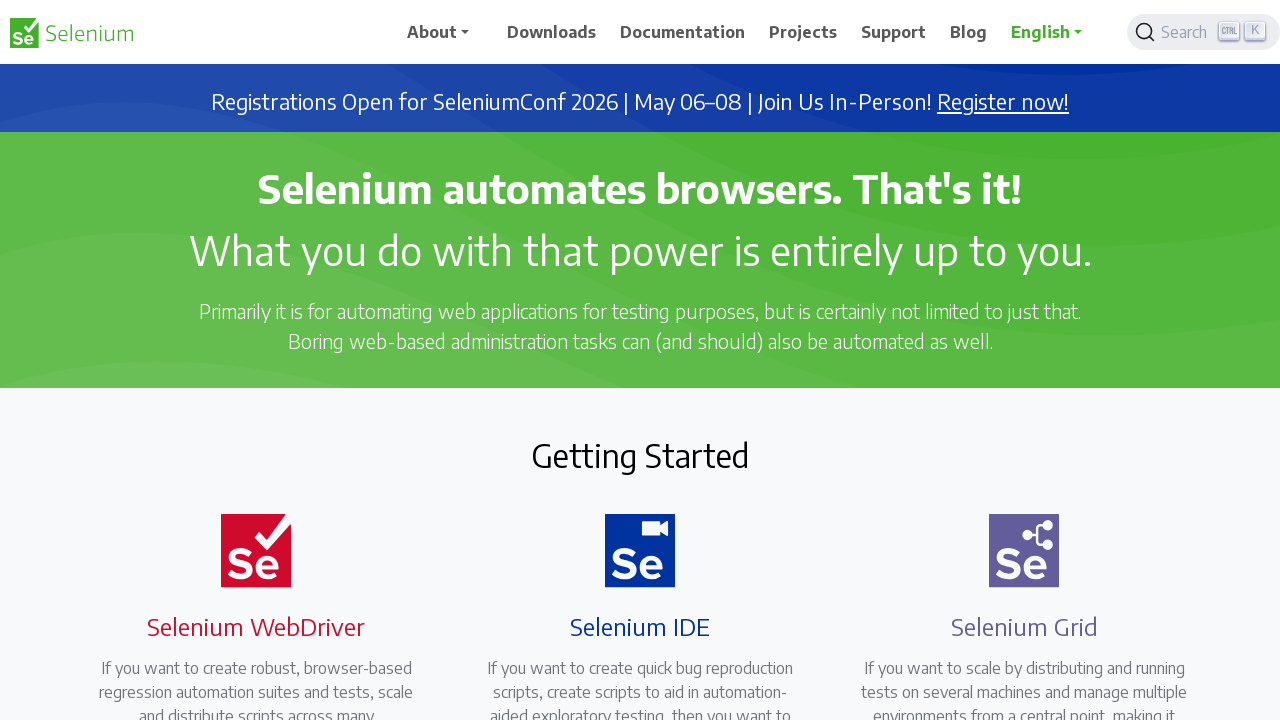

Stored reference to main page
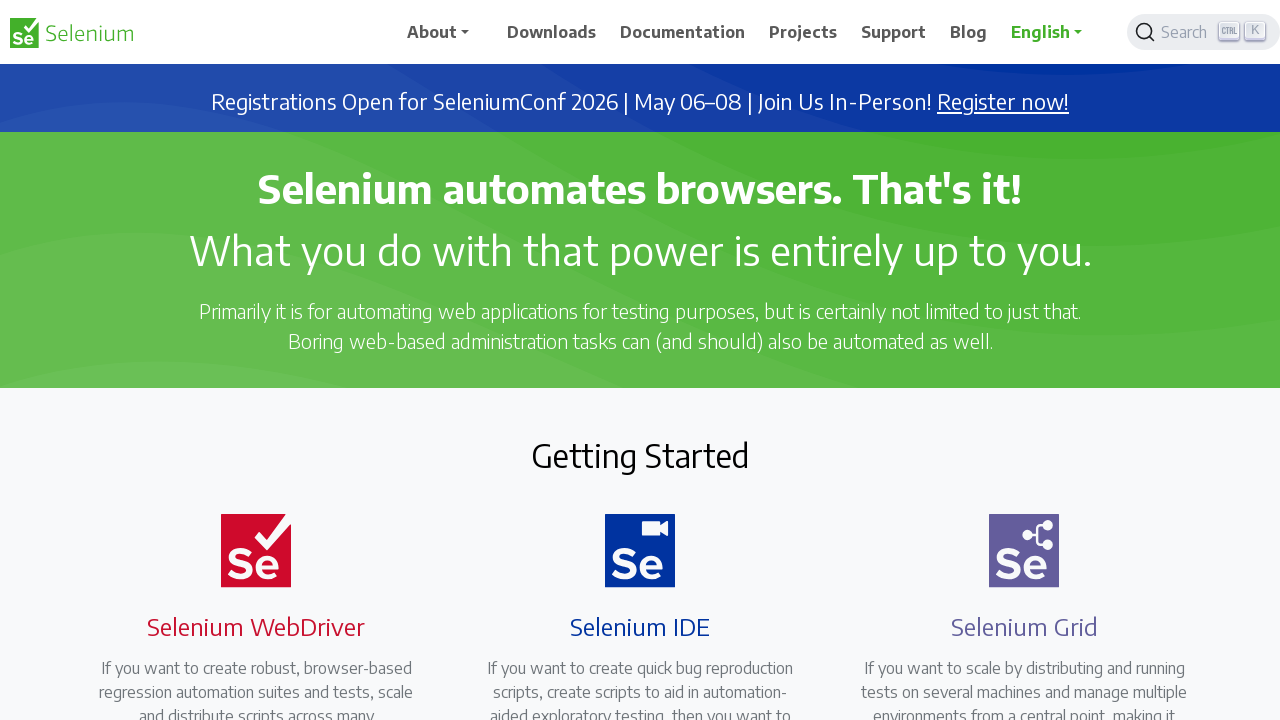

Found all external links with target='_blank'
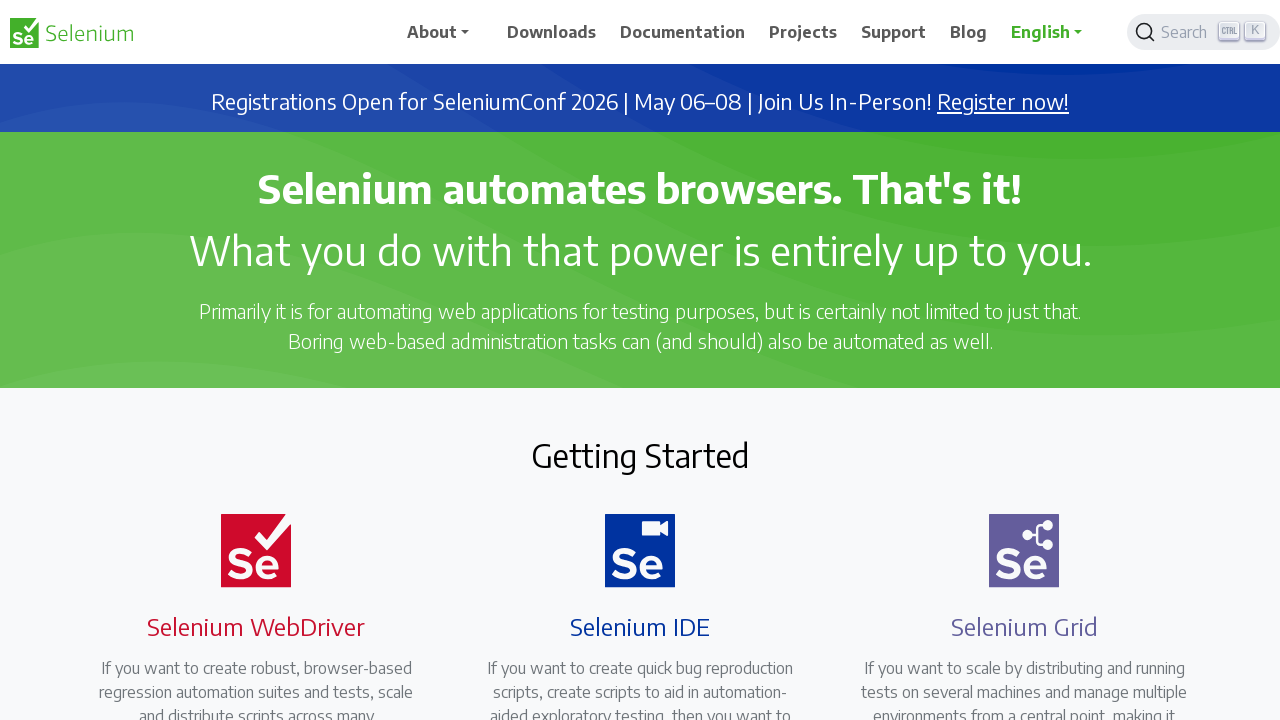

Clicked external link: https://seleniumconf.com/register/?utm_medium=Referral&utm_source=selenium.dev&utm_campaign=register at (1003, 102) on a[target='_blank'] >> nth=0
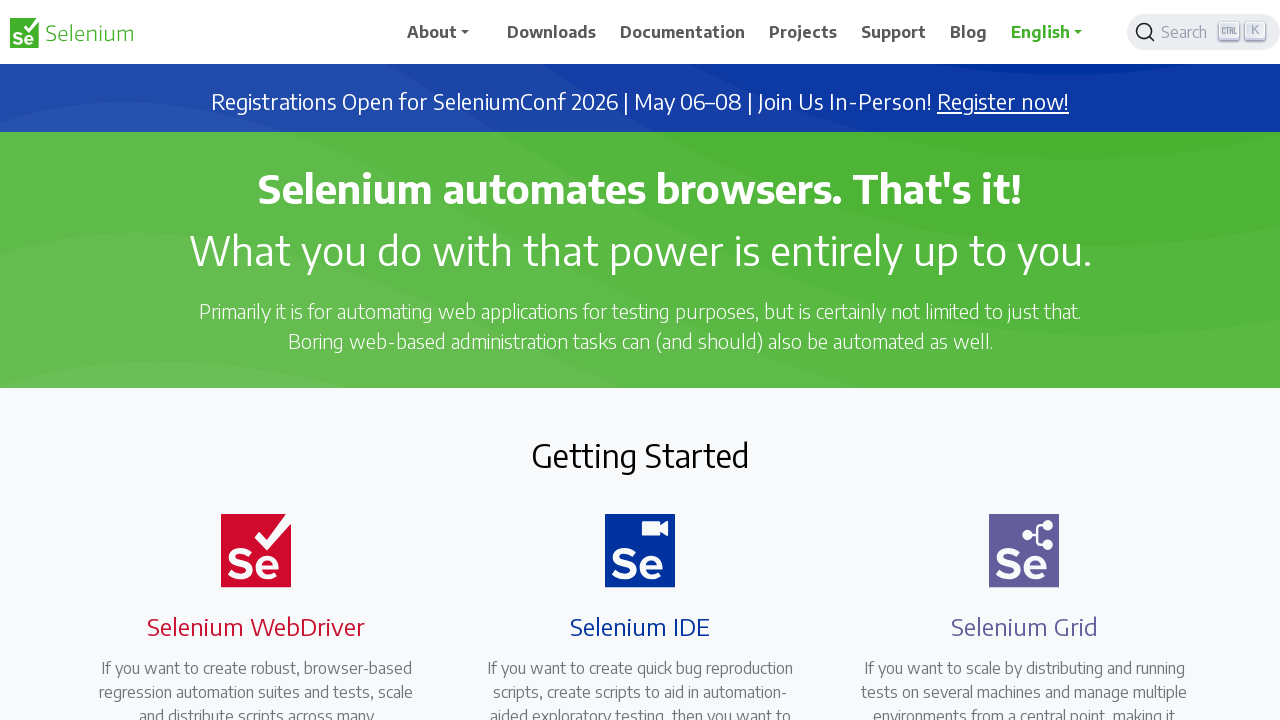

New tab loaded for: https://seleniumconf.com/register/?utm_medium=Referral&utm_source=selenium.dev&utm_campaign=register
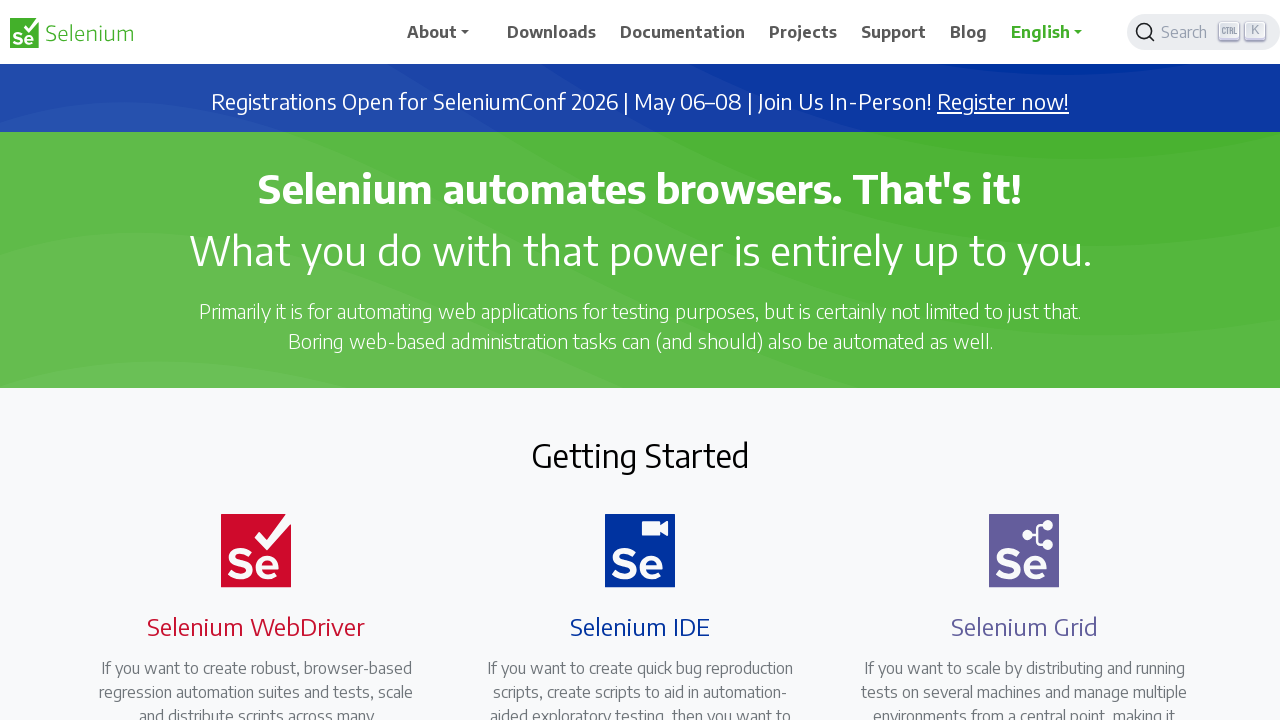

Clicked external link: https://opencollective.com/selenium at (687, 409) on a[target='_blank'] >> nth=1
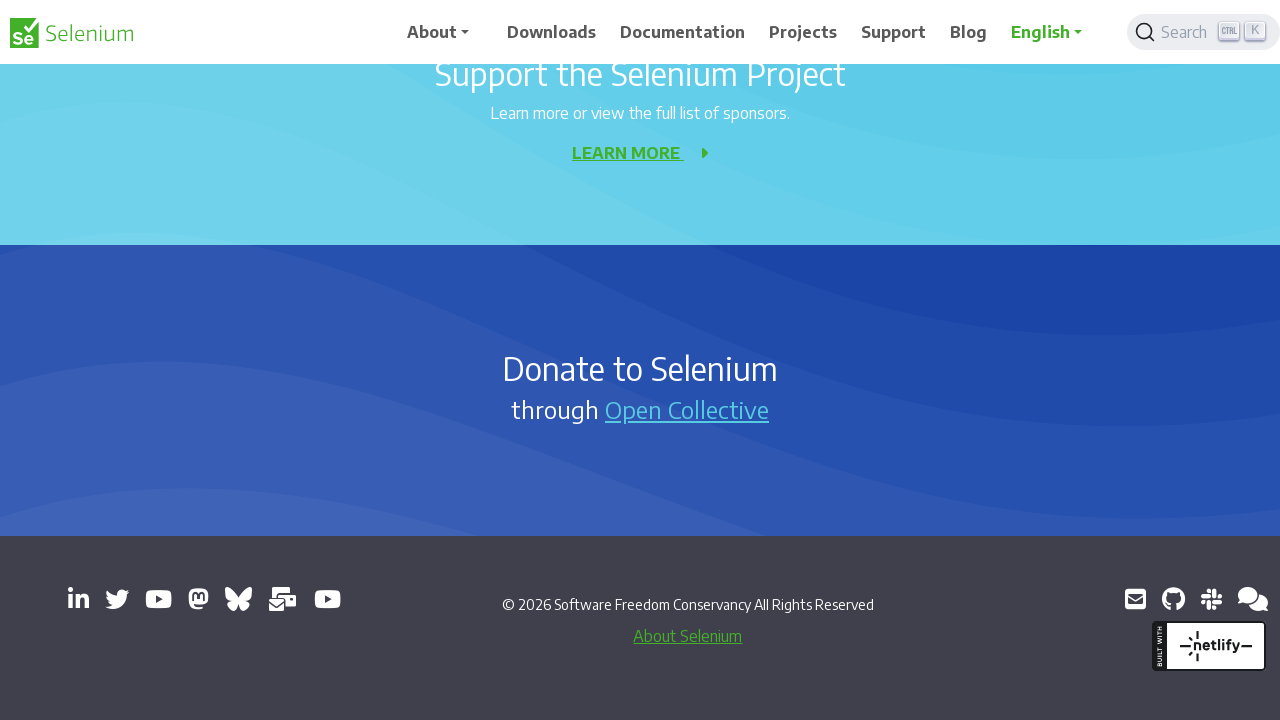

New tab loaded for: https://opencollective.com/selenium
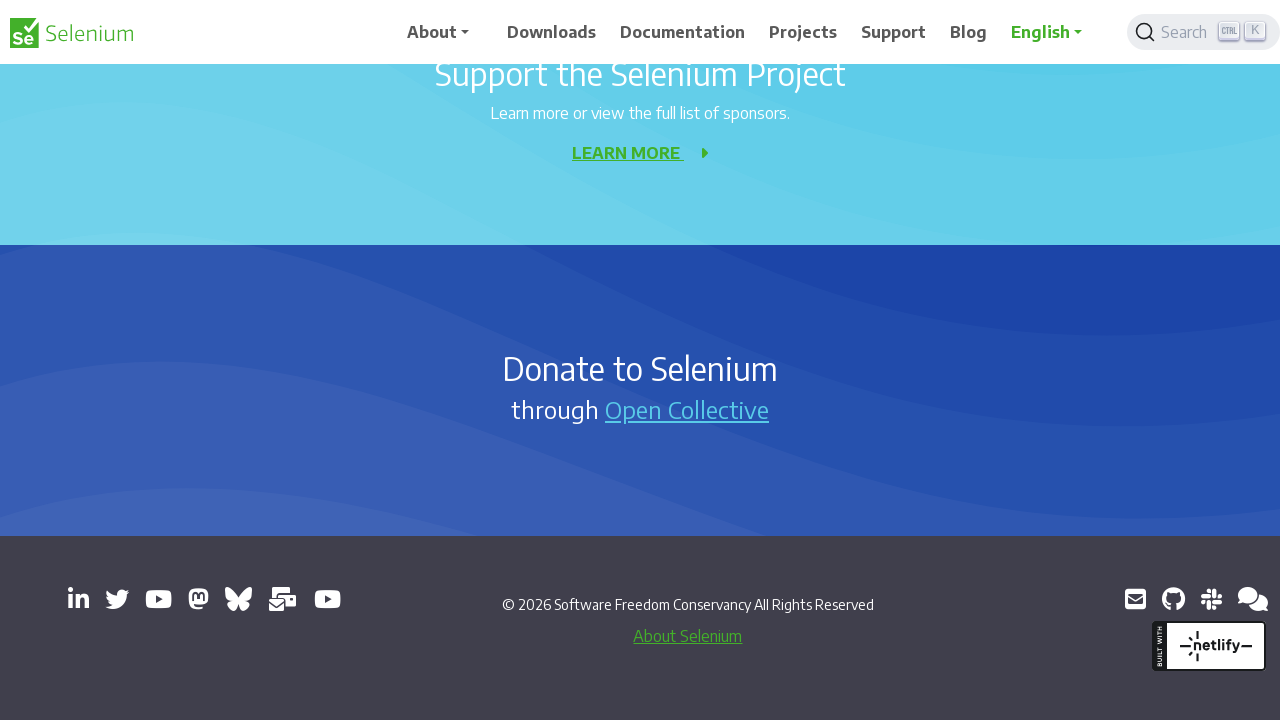

Clicked external link: https://www.linkedin.com/company/4826427/ at (78, 599) on a[target='_blank'] >> nth=2
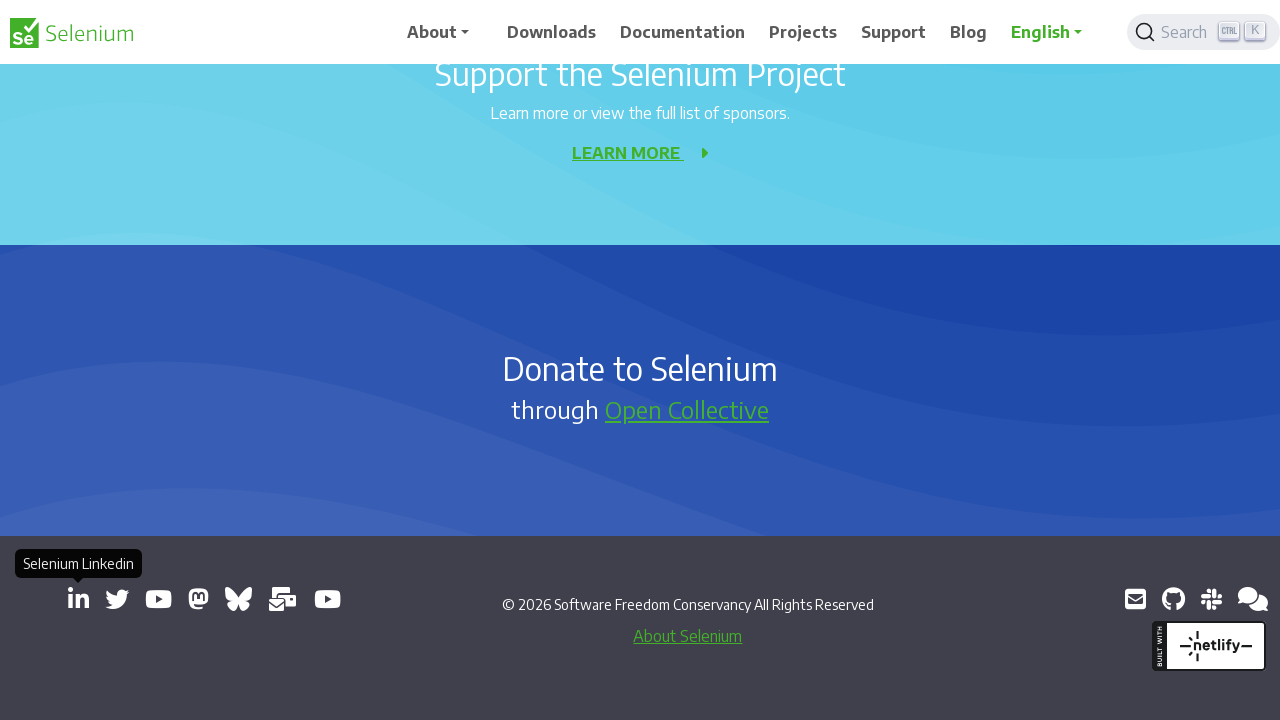

New tab loaded for: https://www.linkedin.com/company/4826427/
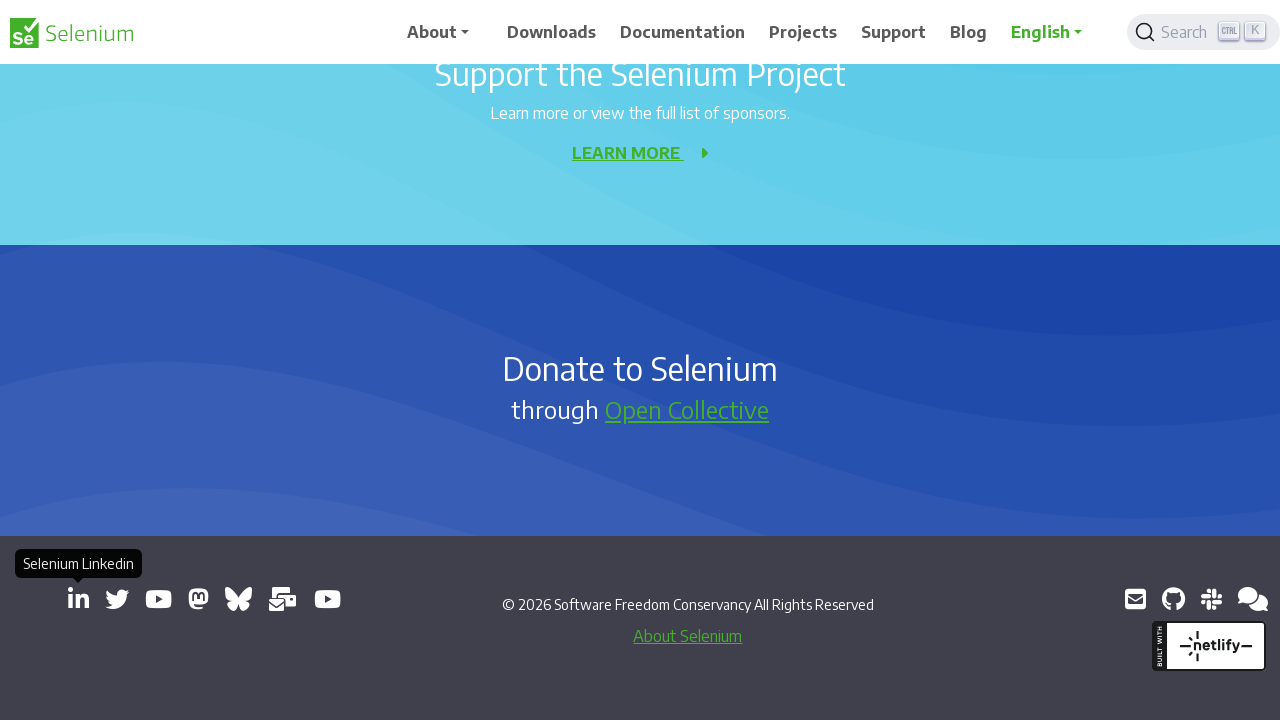

Clicked external link: https://x.com/SeleniumHQ at (117, 599) on a[target='_blank'] >> nth=3
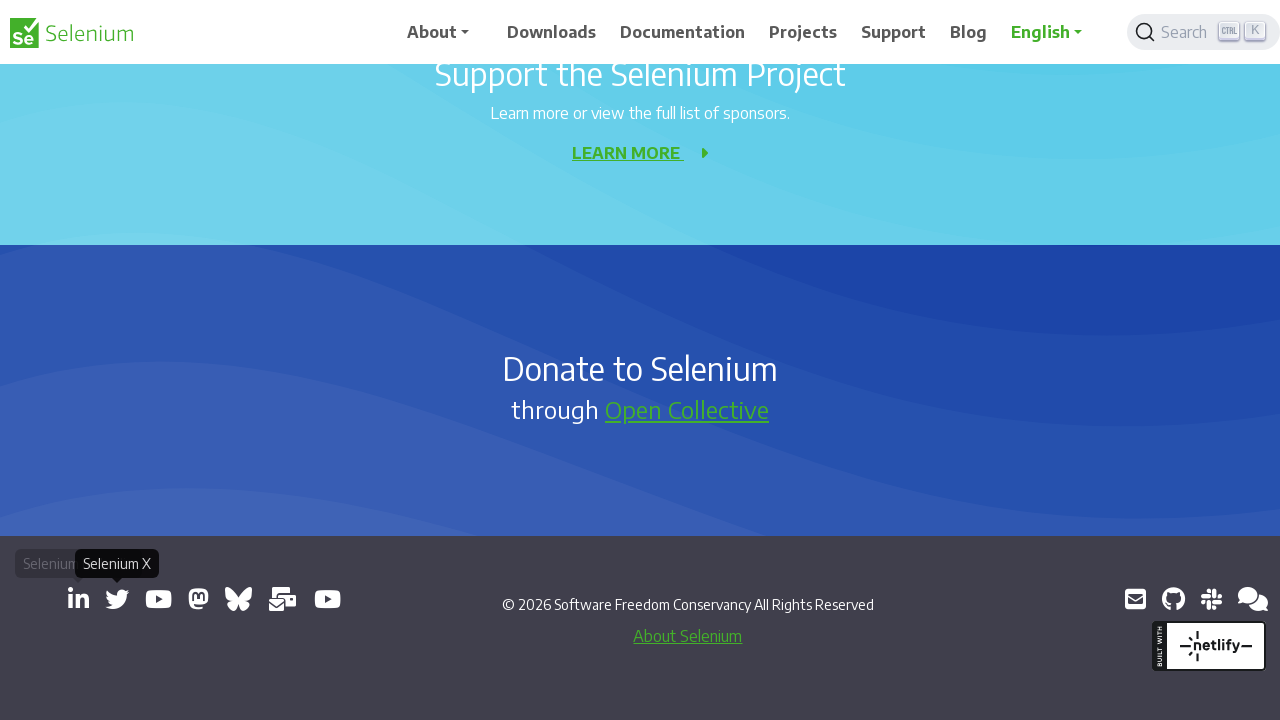

New tab loaded for: https://x.com/SeleniumHQ
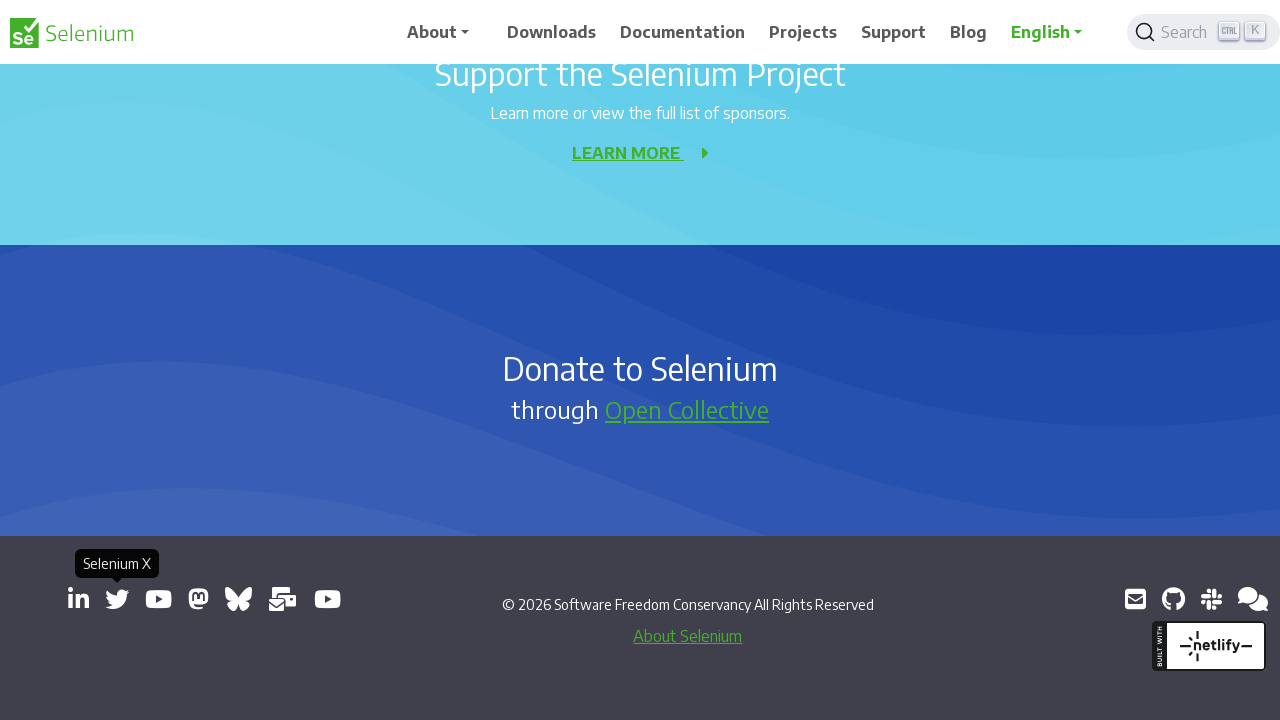

Clicked external link: https://www.youtube.com/@SeleniumHQProject/ at (158, 599) on a[target='_blank'] >> nth=4
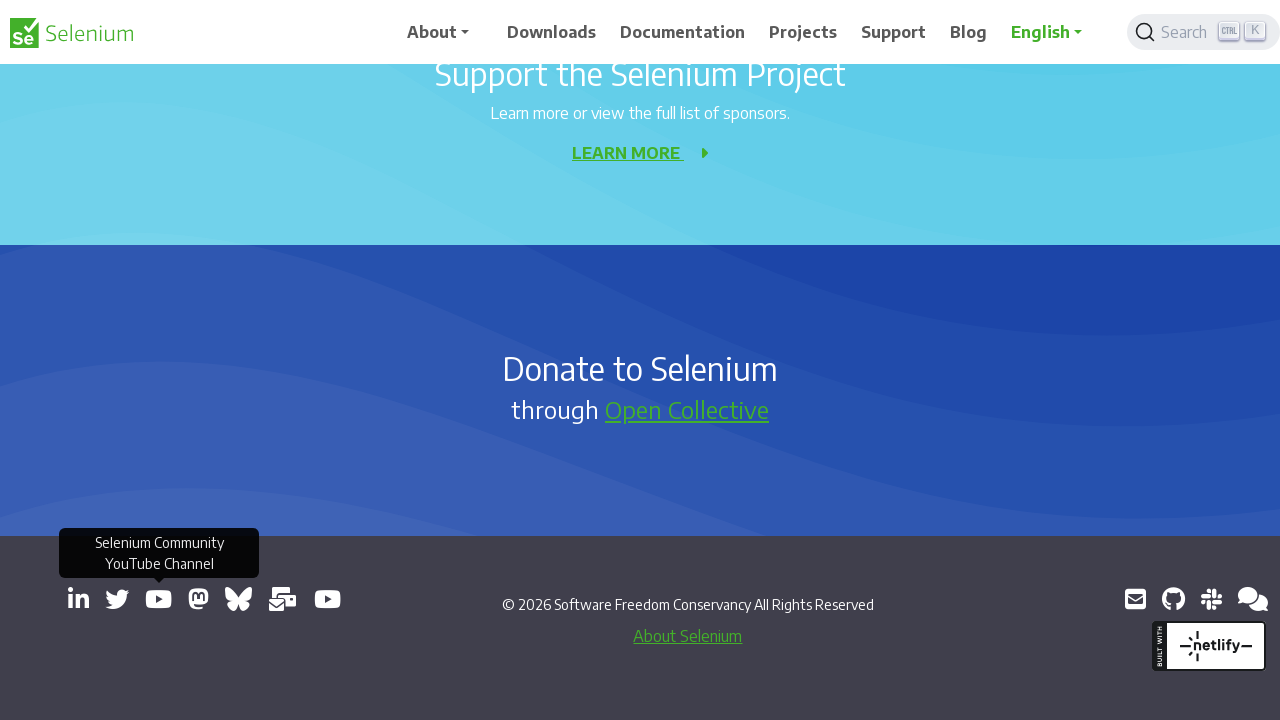

New tab loaded for: https://www.youtube.com/@SeleniumHQProject/
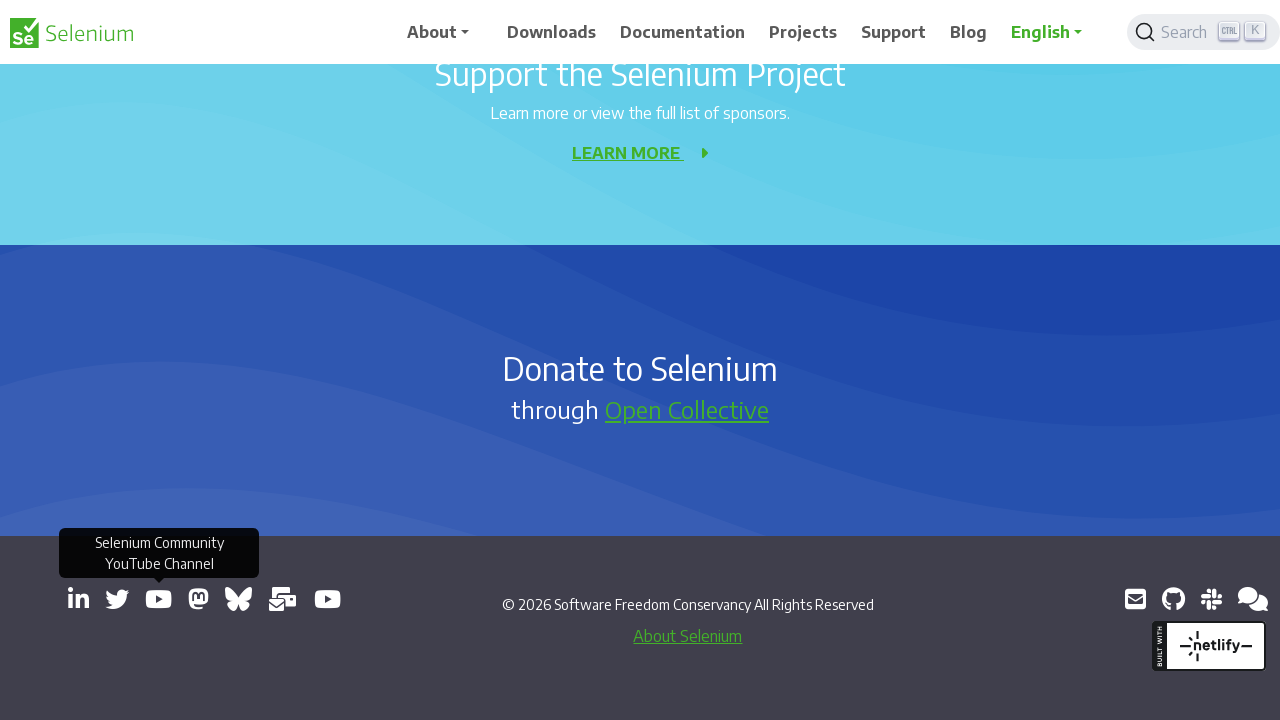

Clicked external link: https://mastodon.social/@seleniumHQ@fosstodon.org at (198, 599) on a[target='_blank'] >> nth=5
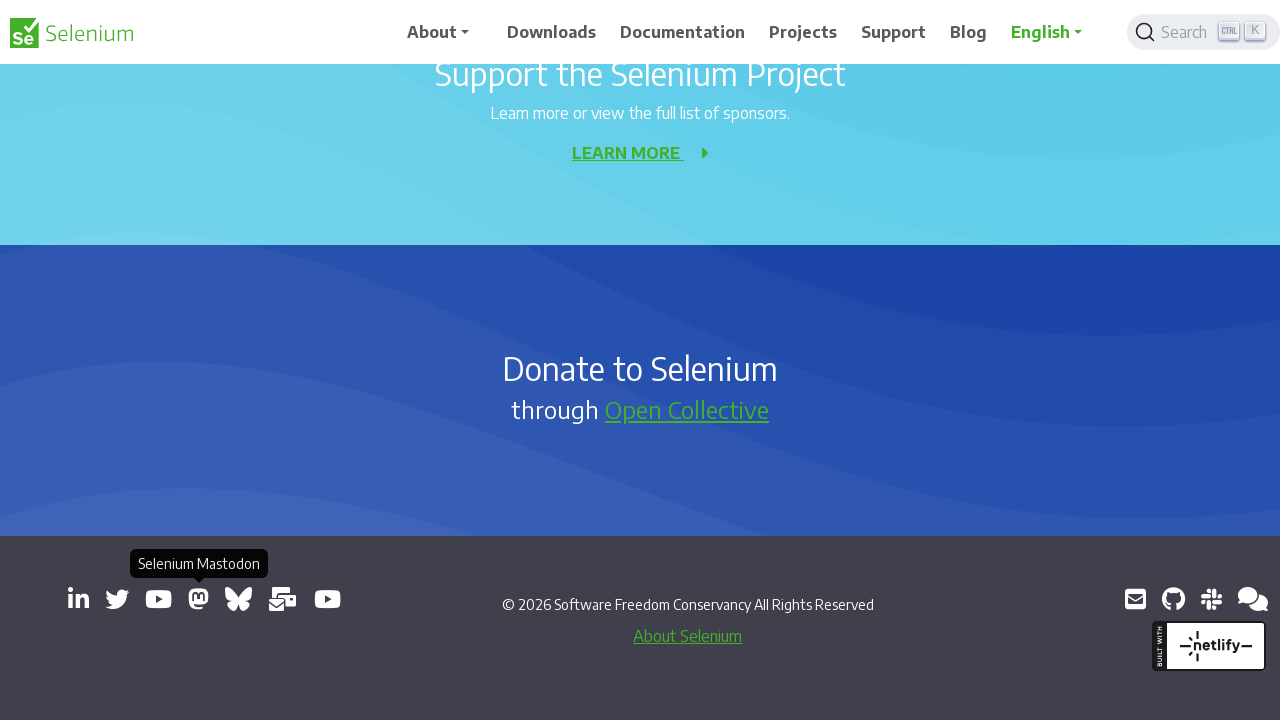

New tab loaded for: https://mastodon.social/@seleniumHQ@fosstodon.org
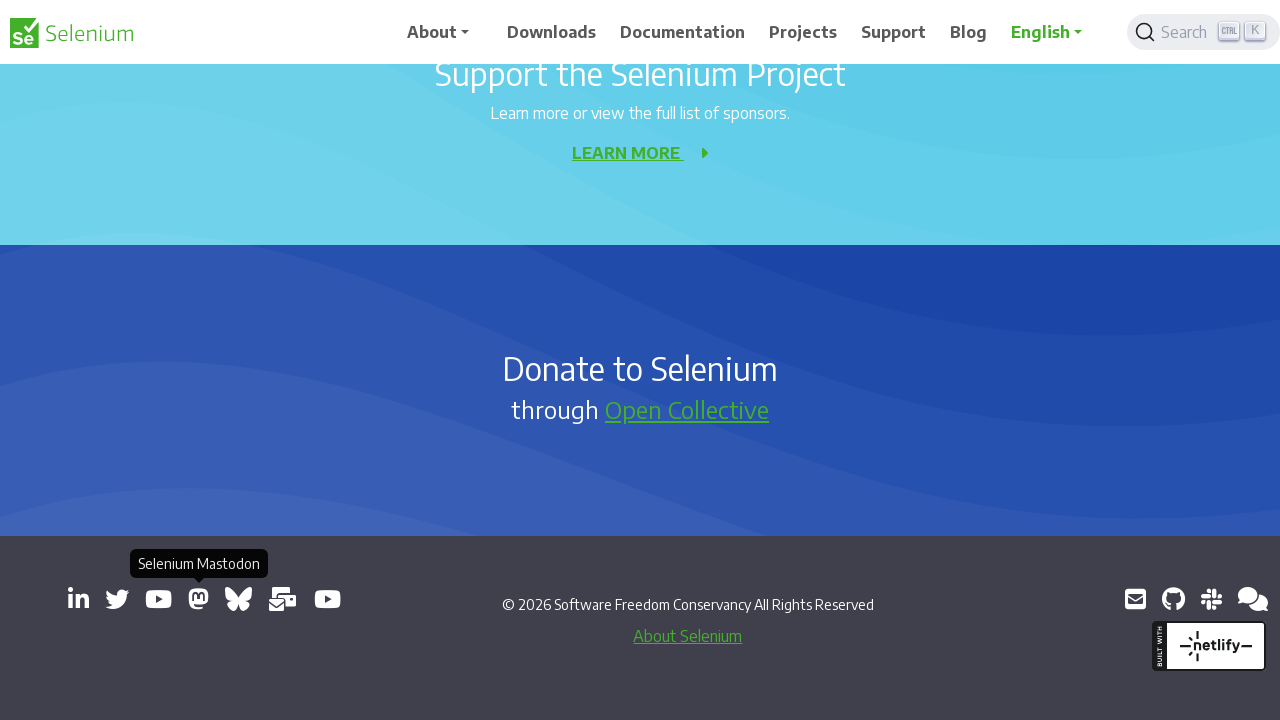

Clicked external link: https://bsky.app/profile/seleniumconf.bsky.social at (238, 599) on a[target='_blank'] >> nth=6
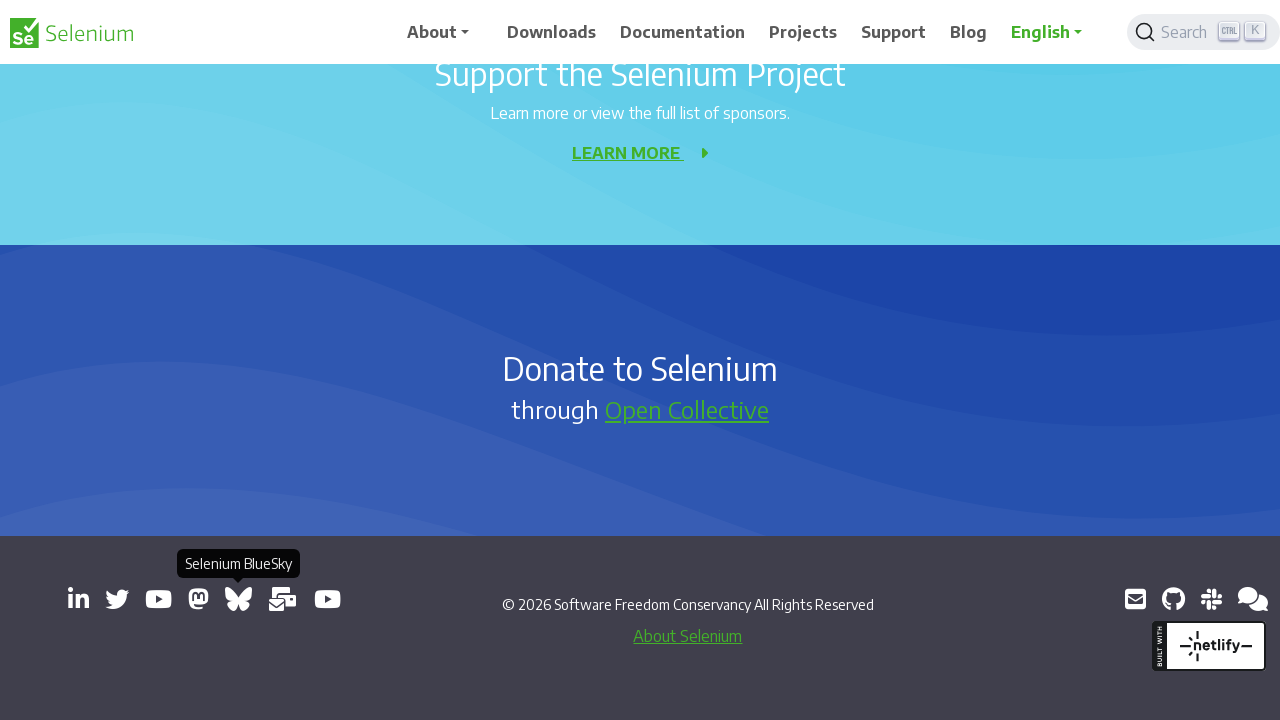

New tab loaded for: https://bsky.app/profile/seleniumconf.bsky.social
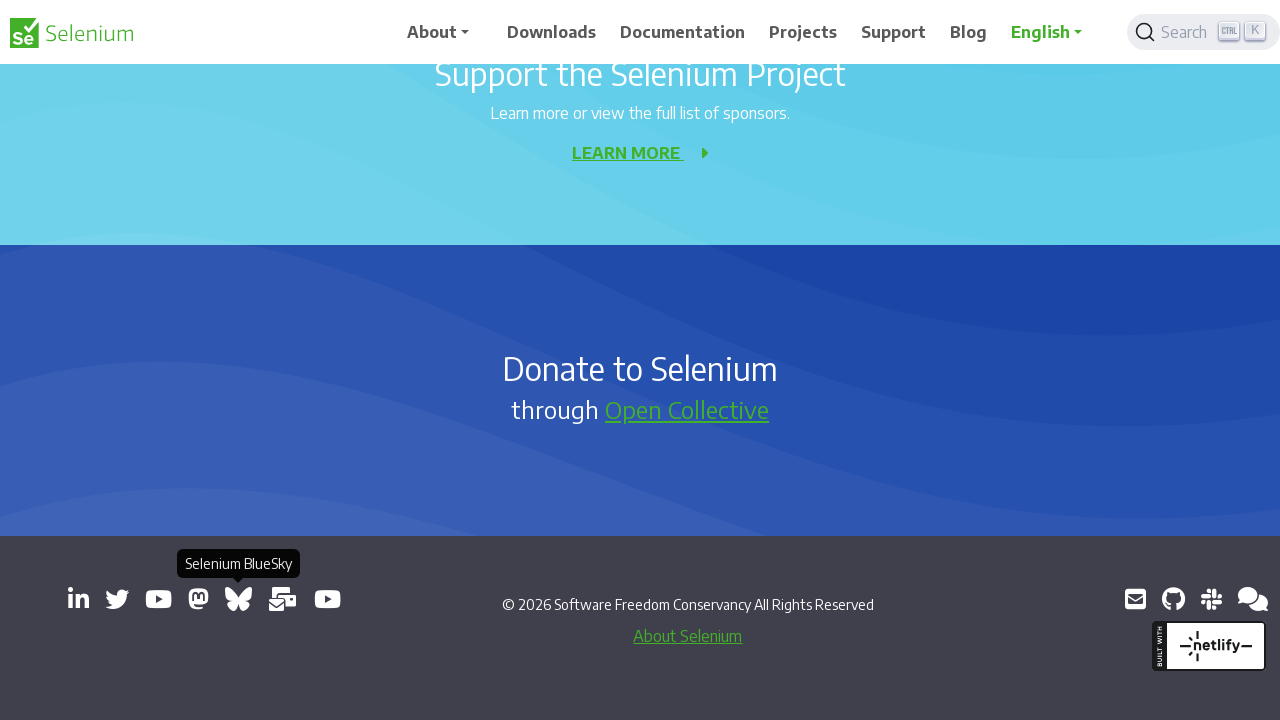

Clicked external link: https://groups.google.com/group/selenium-users at (283, 599) on a[target='_blank'] >> nth=7
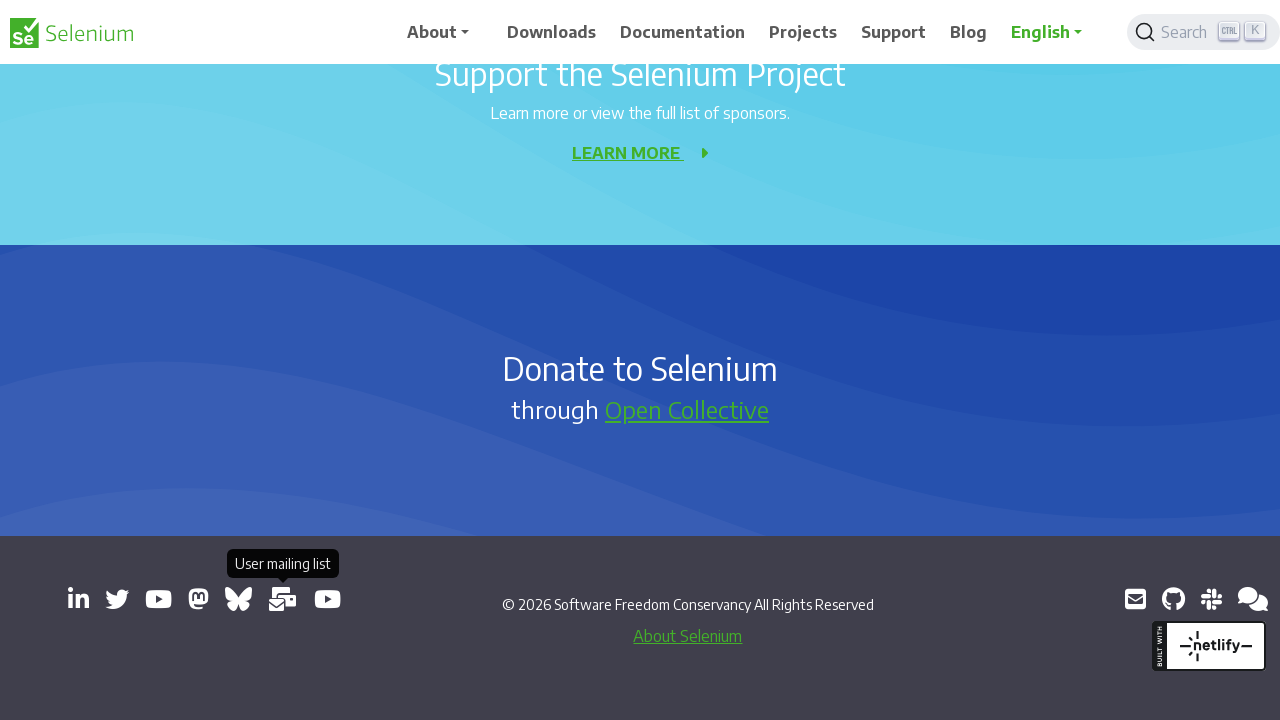

New tab loaded for: https://groups.google.com/group/selenium-users
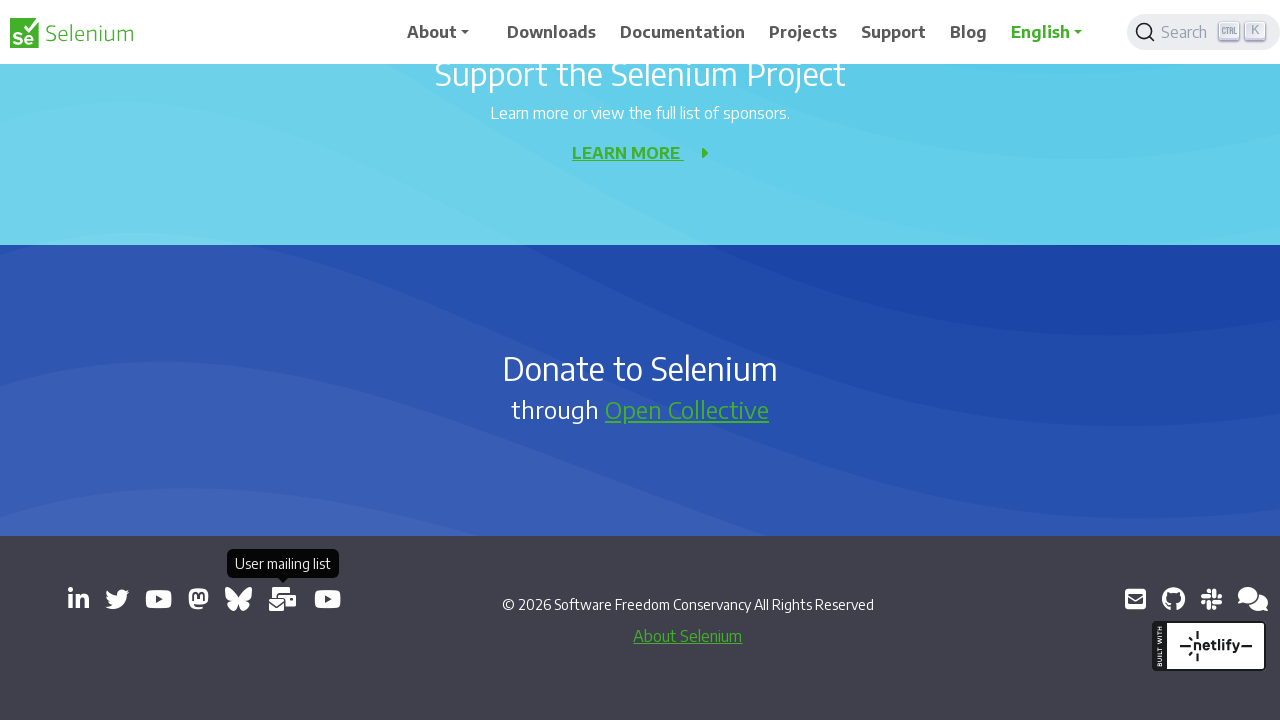

Clicked external link: https://www.youtube.com/channel/UCbDlgX_613xNMrDqCe3QNEw at (328, 599) on a[target='_blank'] >> nth=8
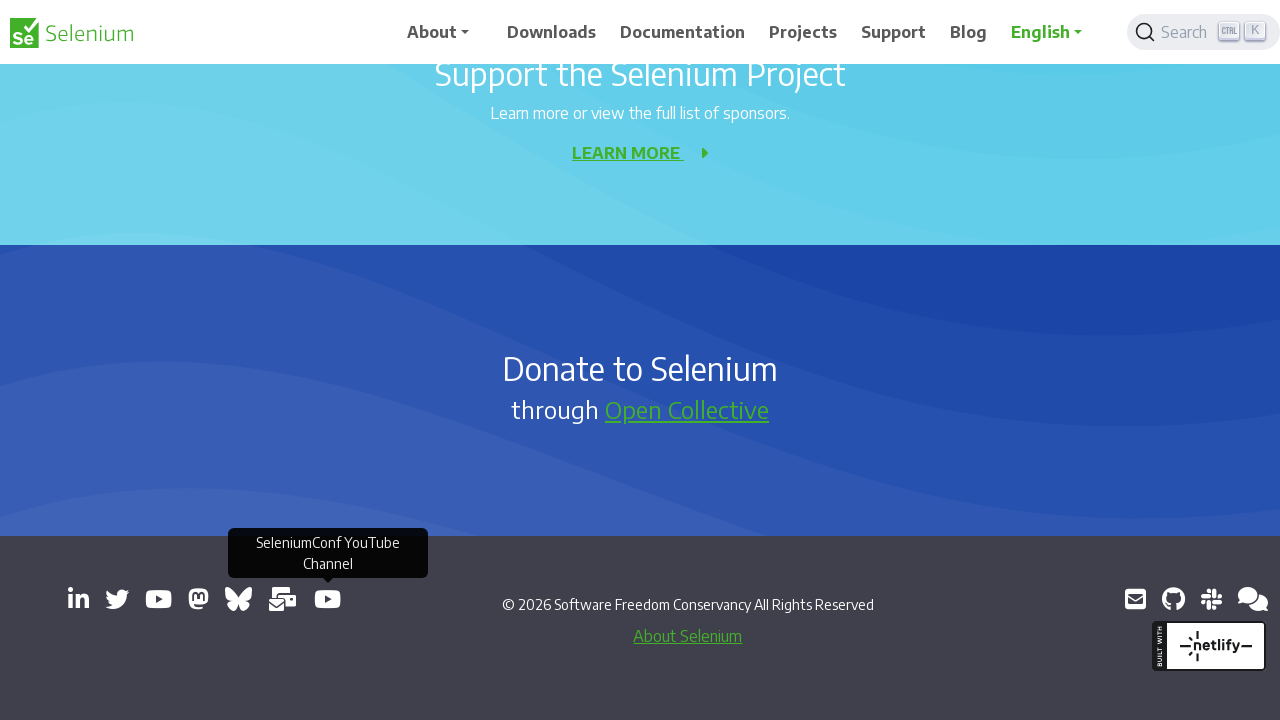

New tab loaded for: https://www.youtube.com/channel/UCbDlgX_613xNMrDqCe3QNEw
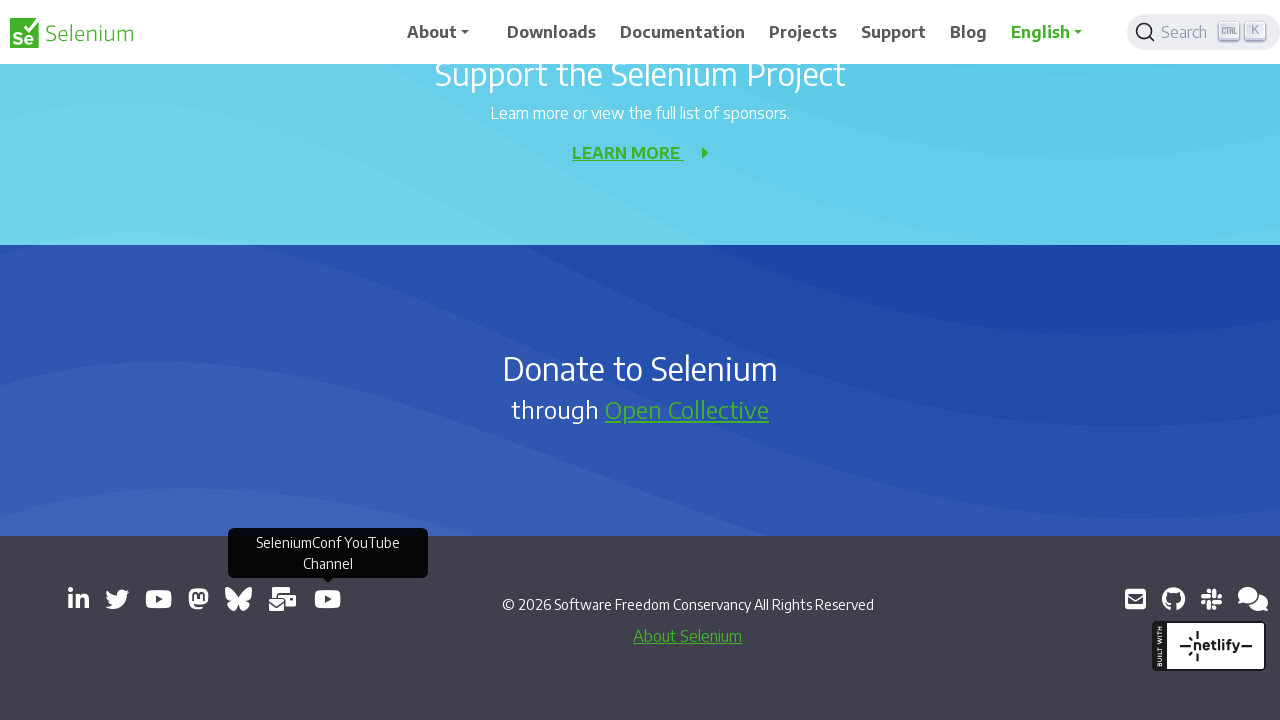

Clicked external link: https://github.com/seleniumhq/selenium at (1173, 599) on a[target='_blank'] >> nth=10
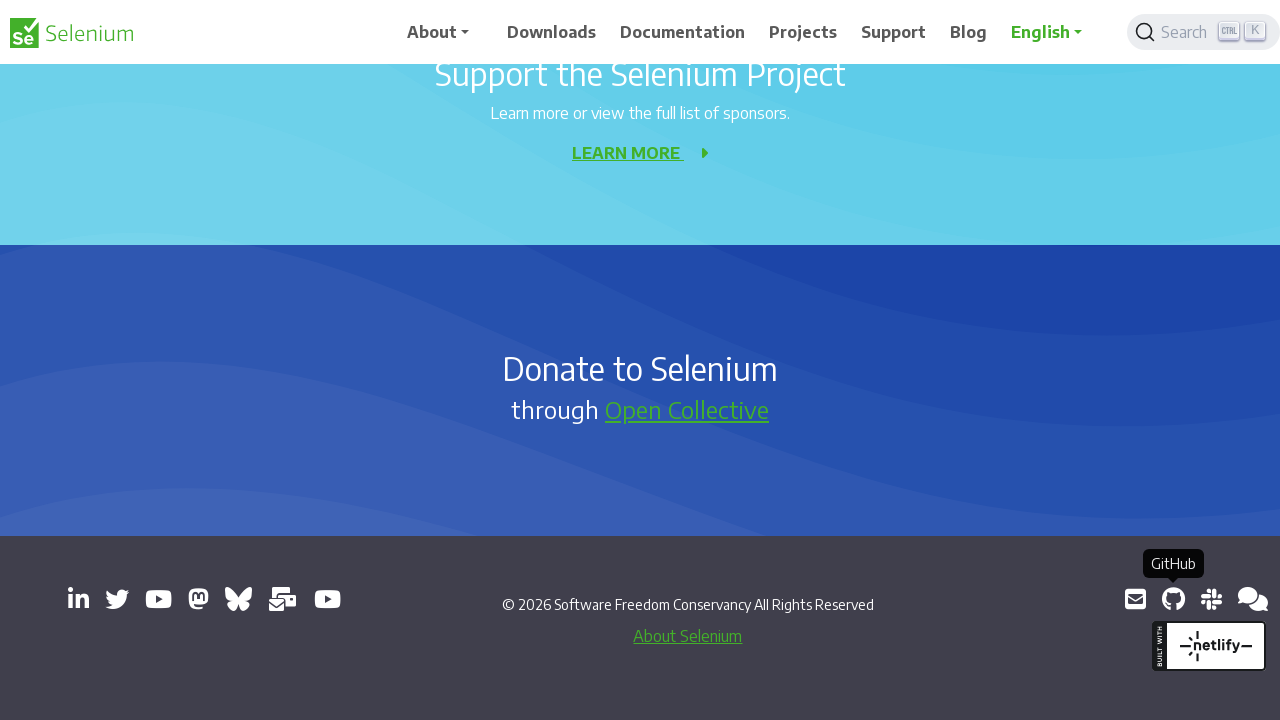

New tab loaded for: https://github.com/seleniumhq/selenium
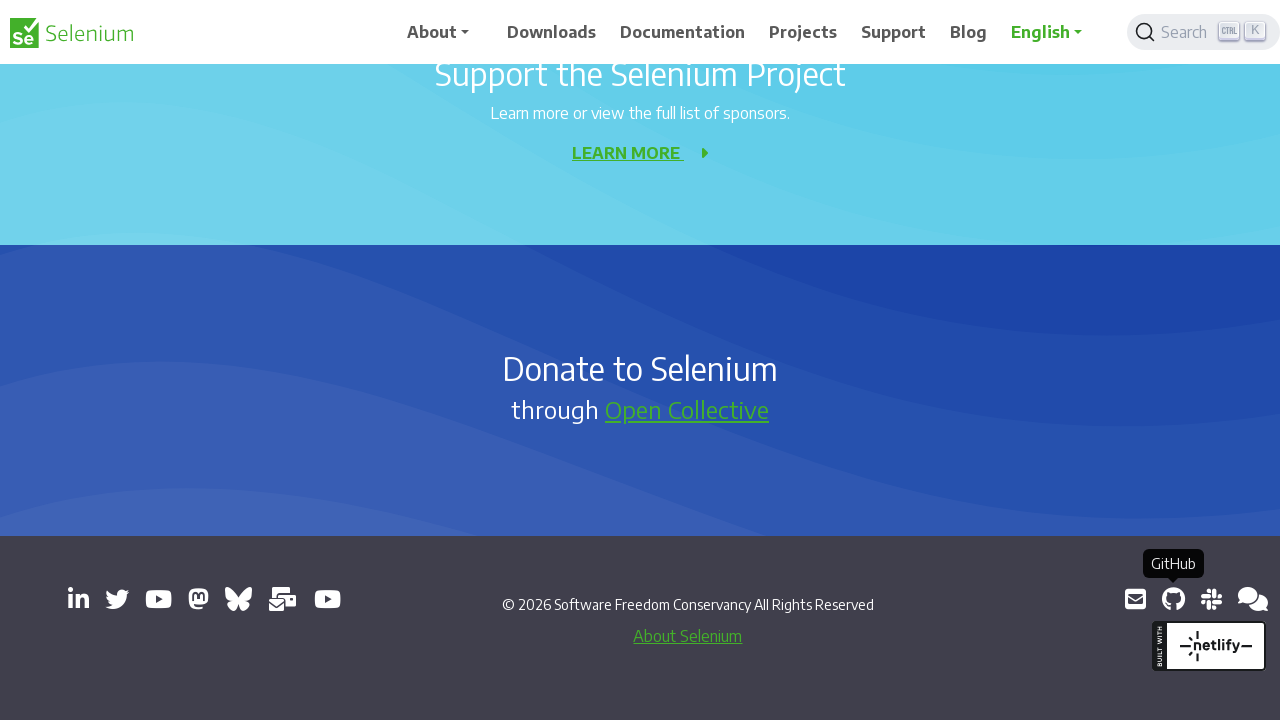

Clicked external link: https://inviter.co/seleniumhq at (1211, 599) on a[target='_blank'] >> nth=11
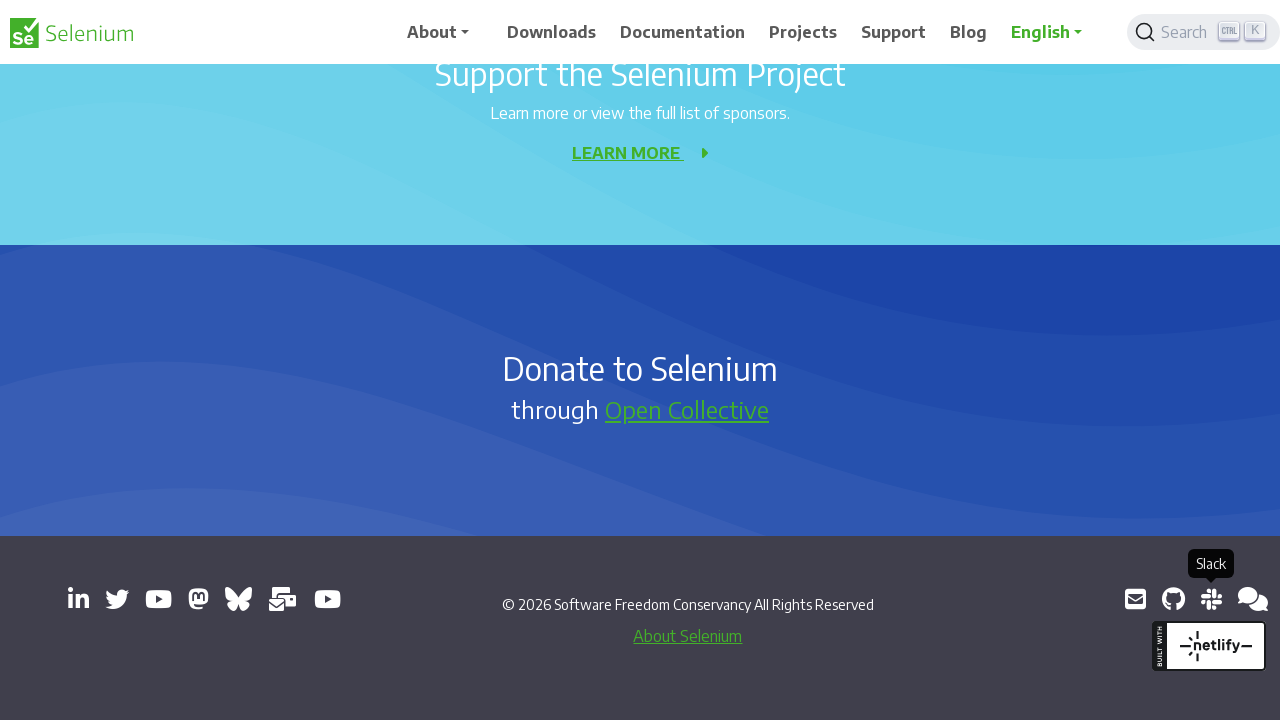

New tab loaded for: https://inviter.co/seleniumhq
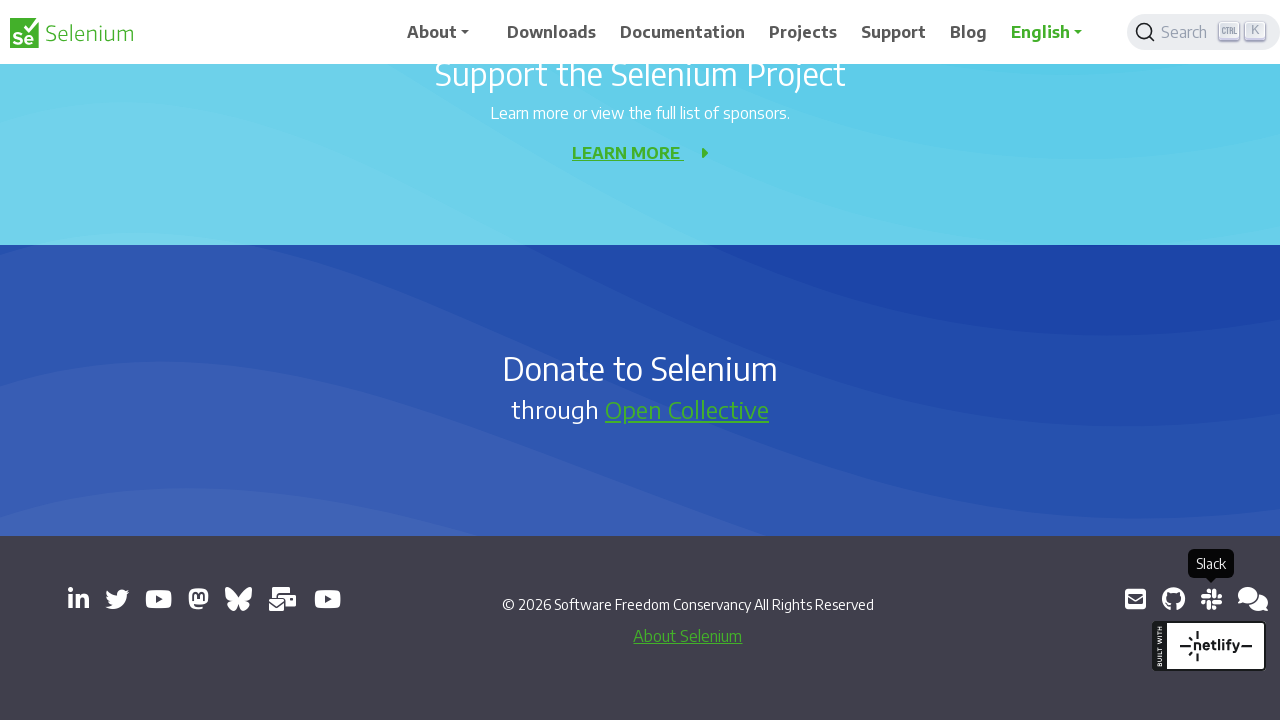

Clicked external link: https://web.libera.chat/#selenium at (1253, 599) on a[target='_blank'] >> nth=12
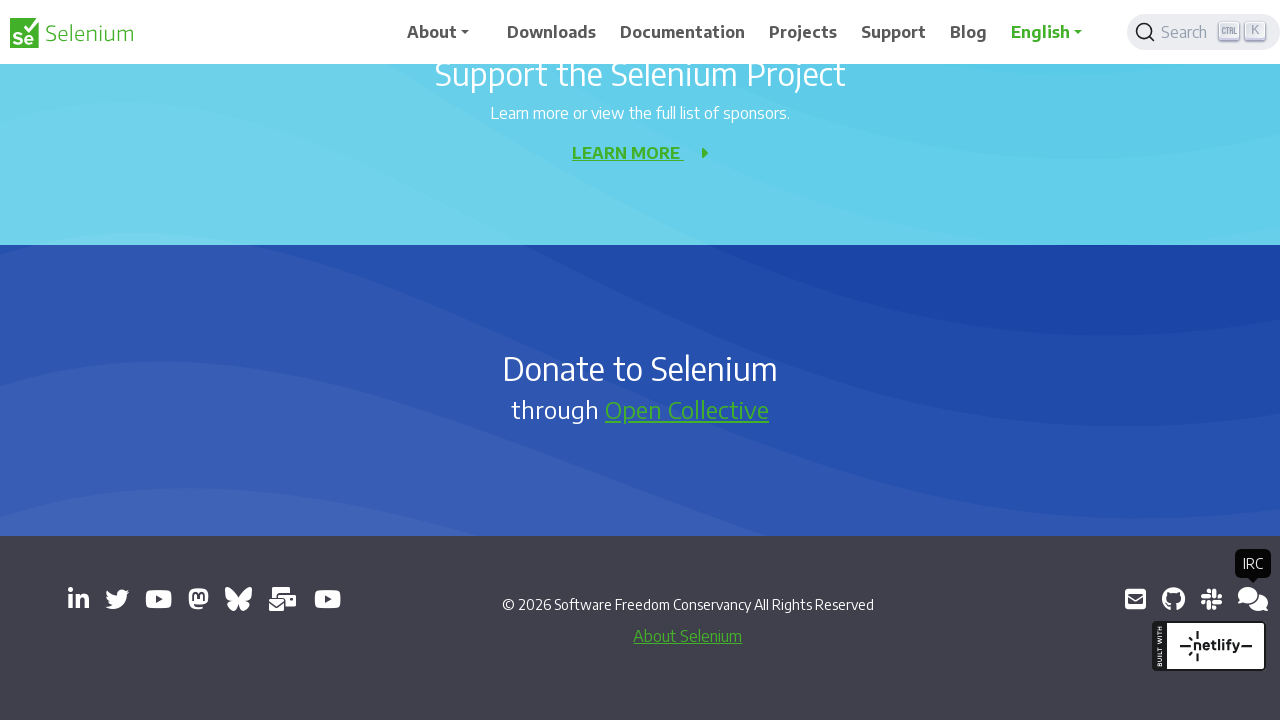

New tab loaded for: https://web.libera.chat/#selenium
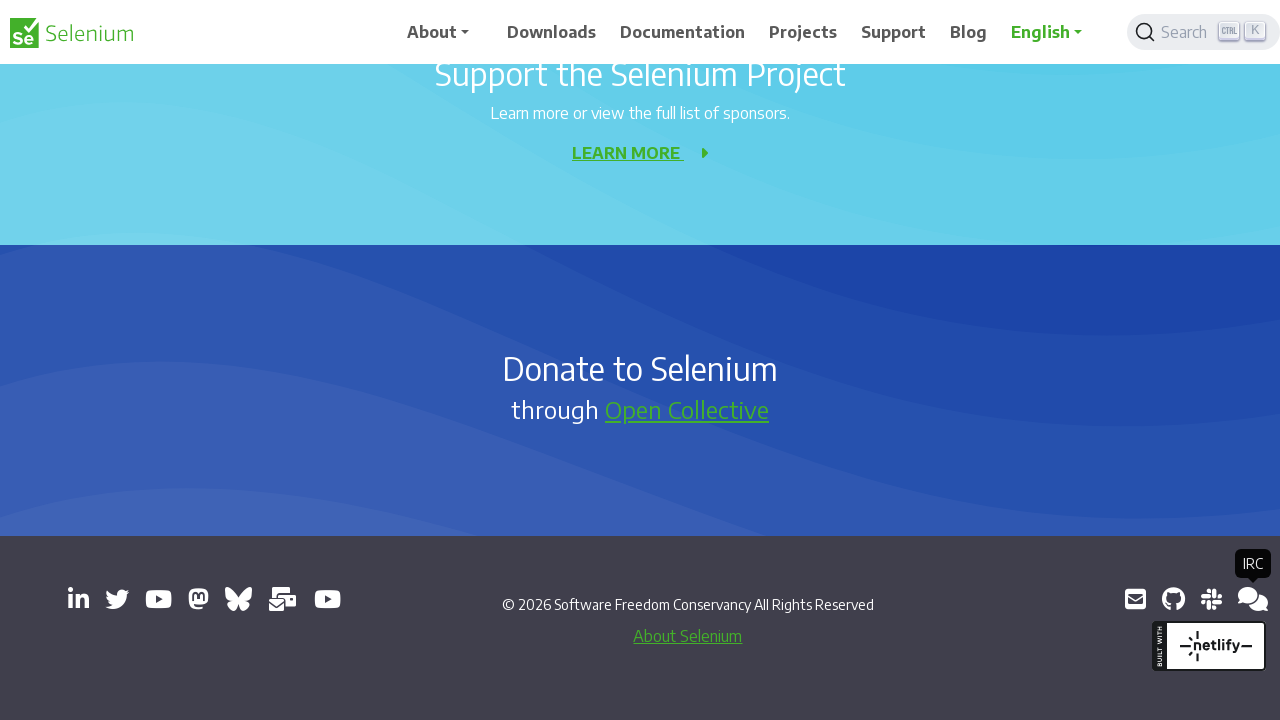

Clicked external link: https://groups.google.com/g/selenium-developers at (1248, 599) on a[target='_blank'] >> nth=13
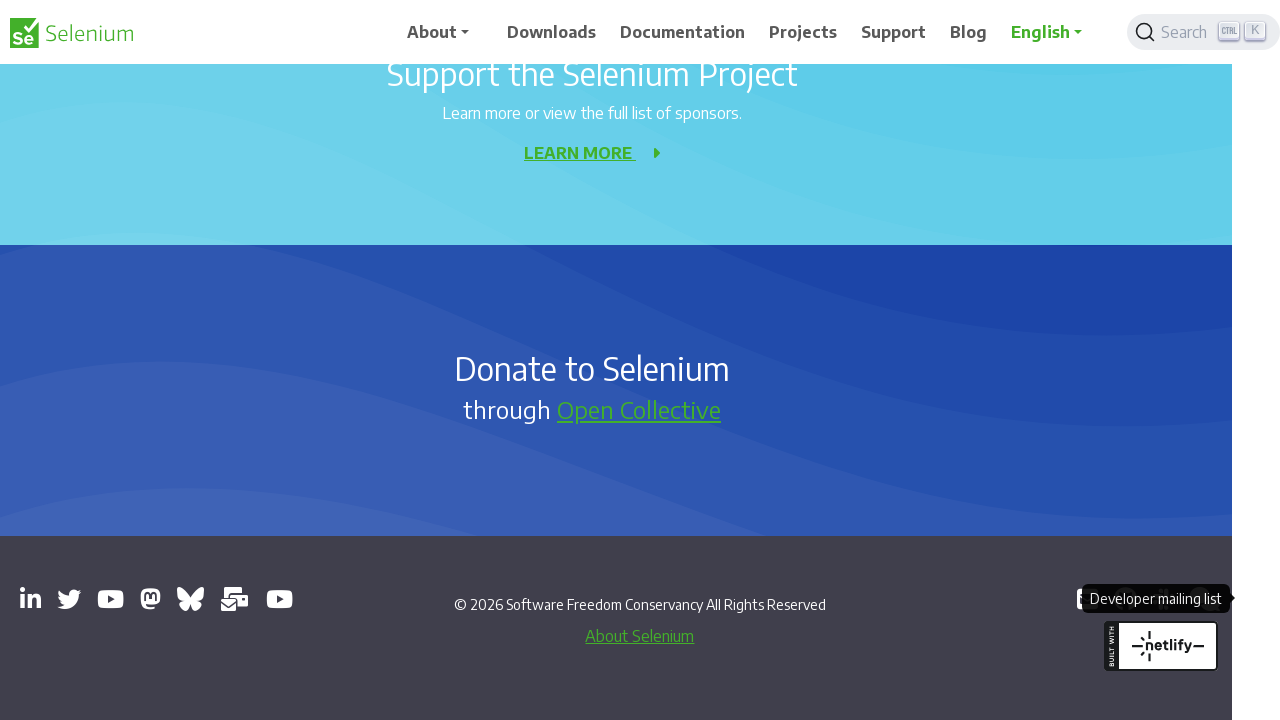

New tab loaded for: https://groups.google.com/g/selenium-developers
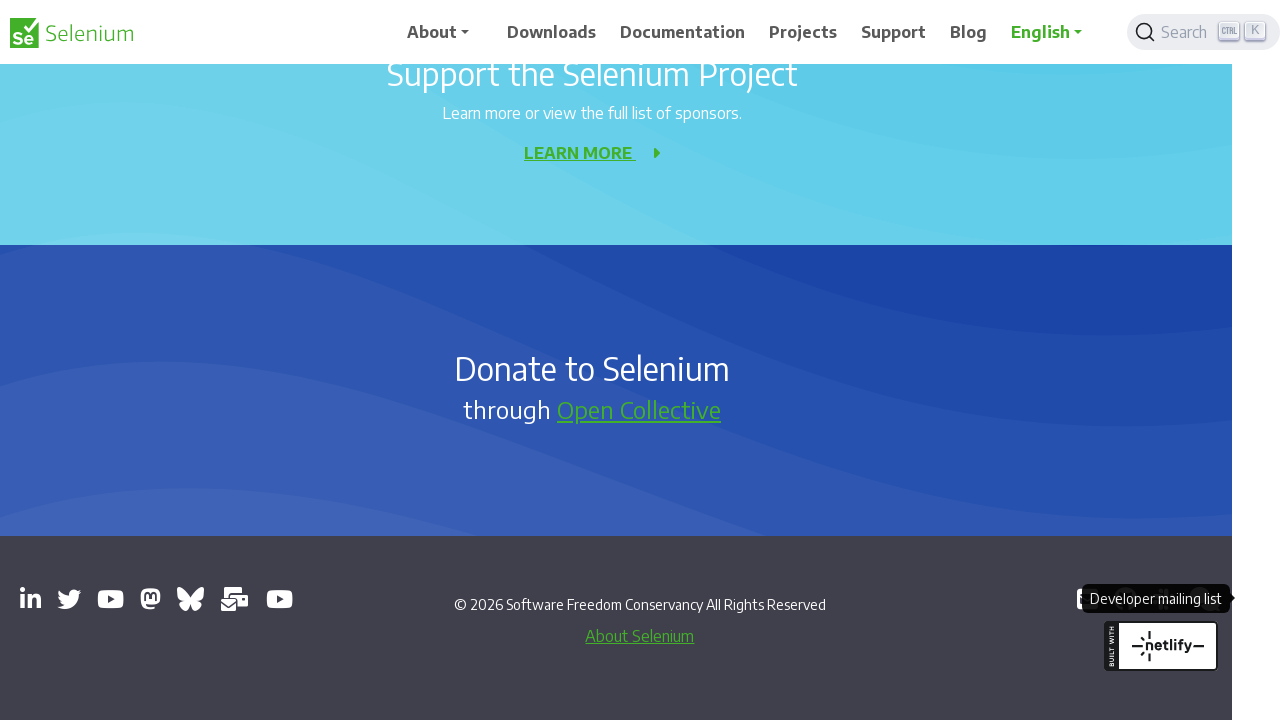

Switched back to main Selenium homepage
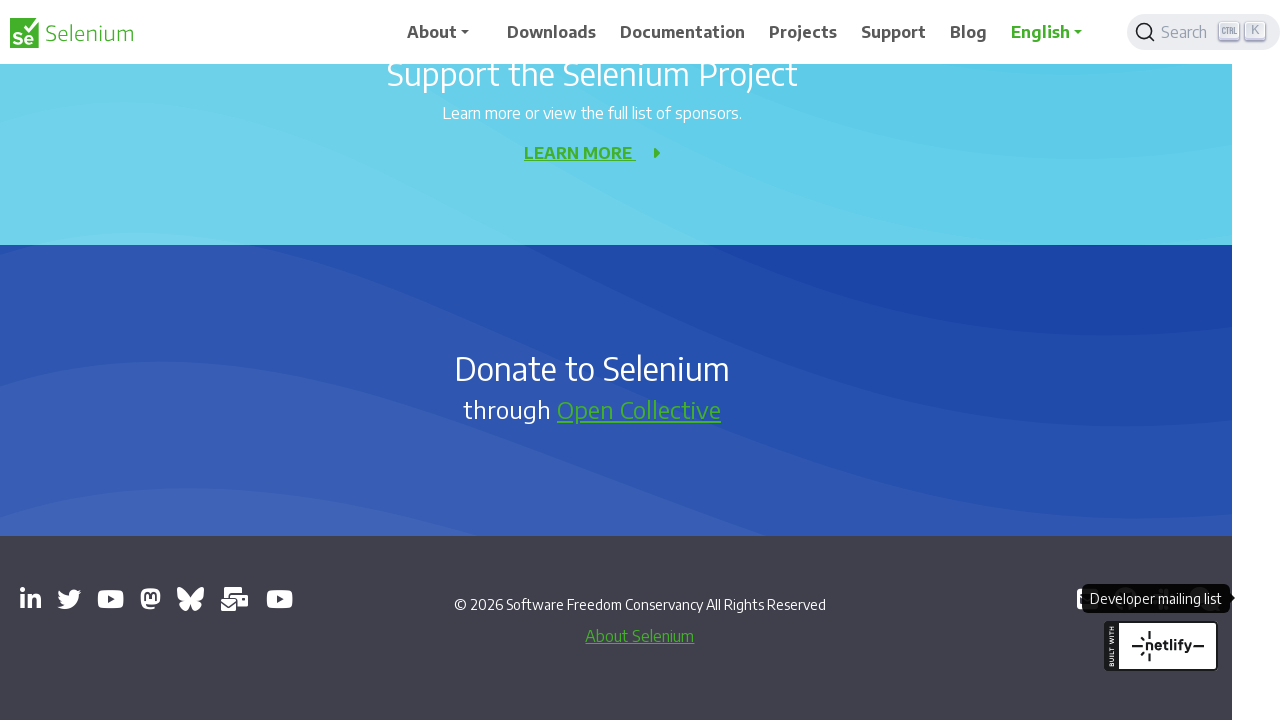

Waited 2 seconds to observe result
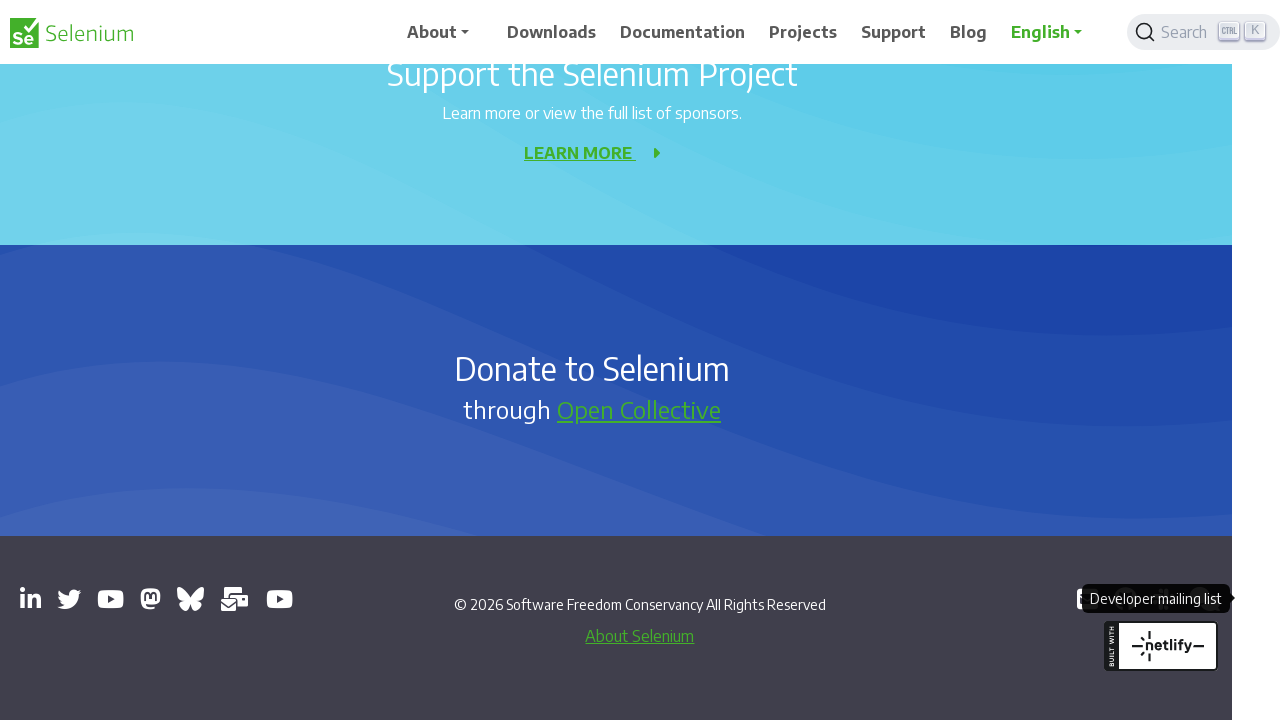

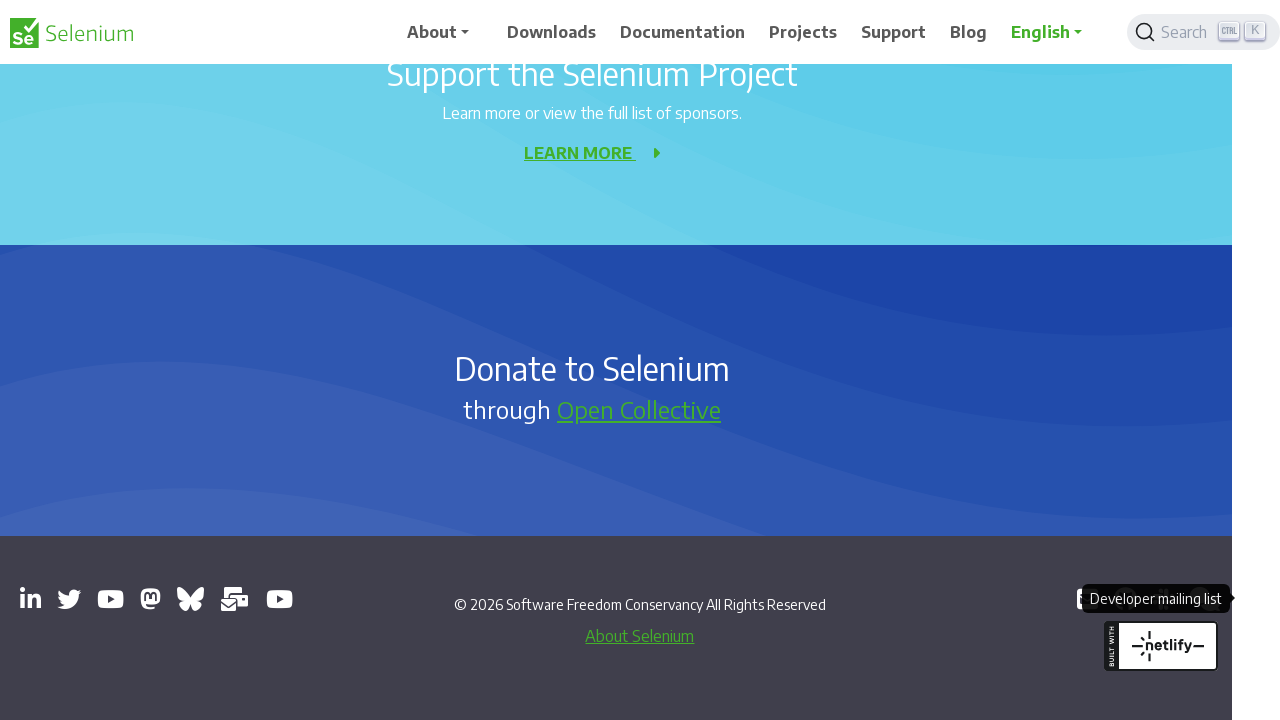